Tests JavaScript alert handling by clicking a button that triggers an alert, accepting the alert, and verifying the result message is displayed correctly.

Starting URL: https://the-internet.herokuapp.com/javascript_alerts

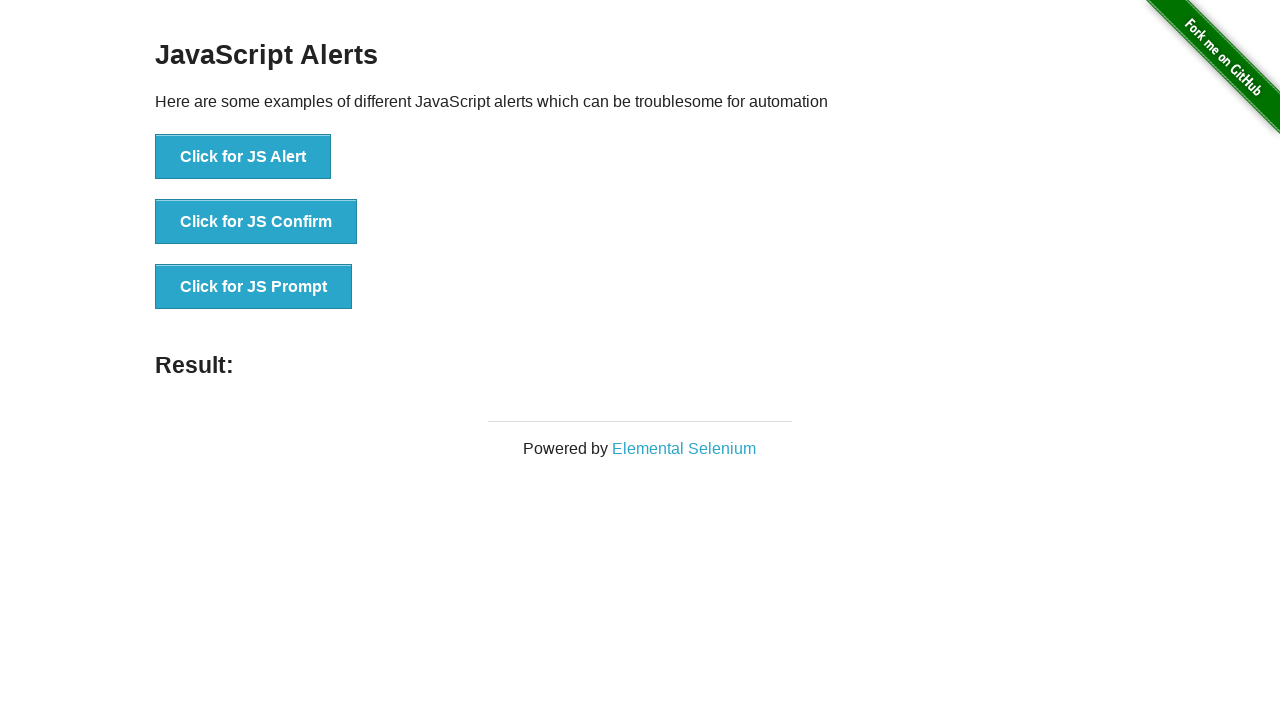

Clicked button to trigger JavaScript alert at (243, 157) on xpath=//button[text()='Click for JS Alert']
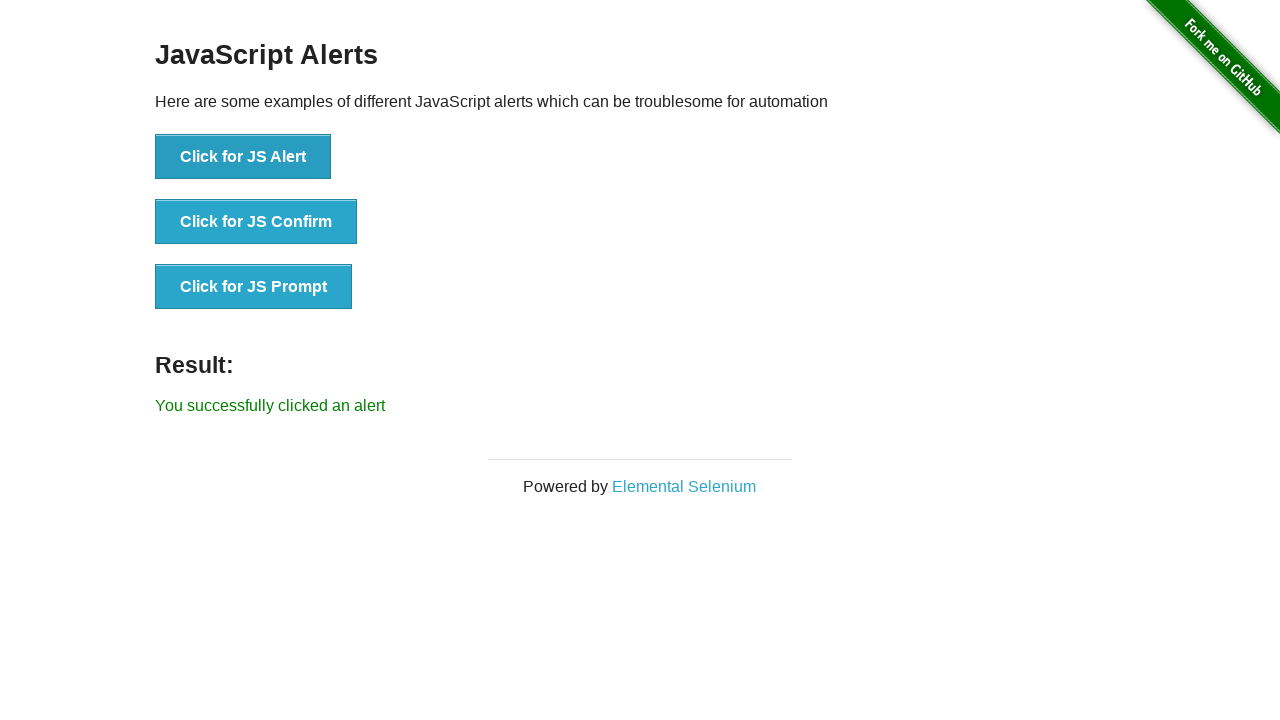

Set up dialog handler to accept alert
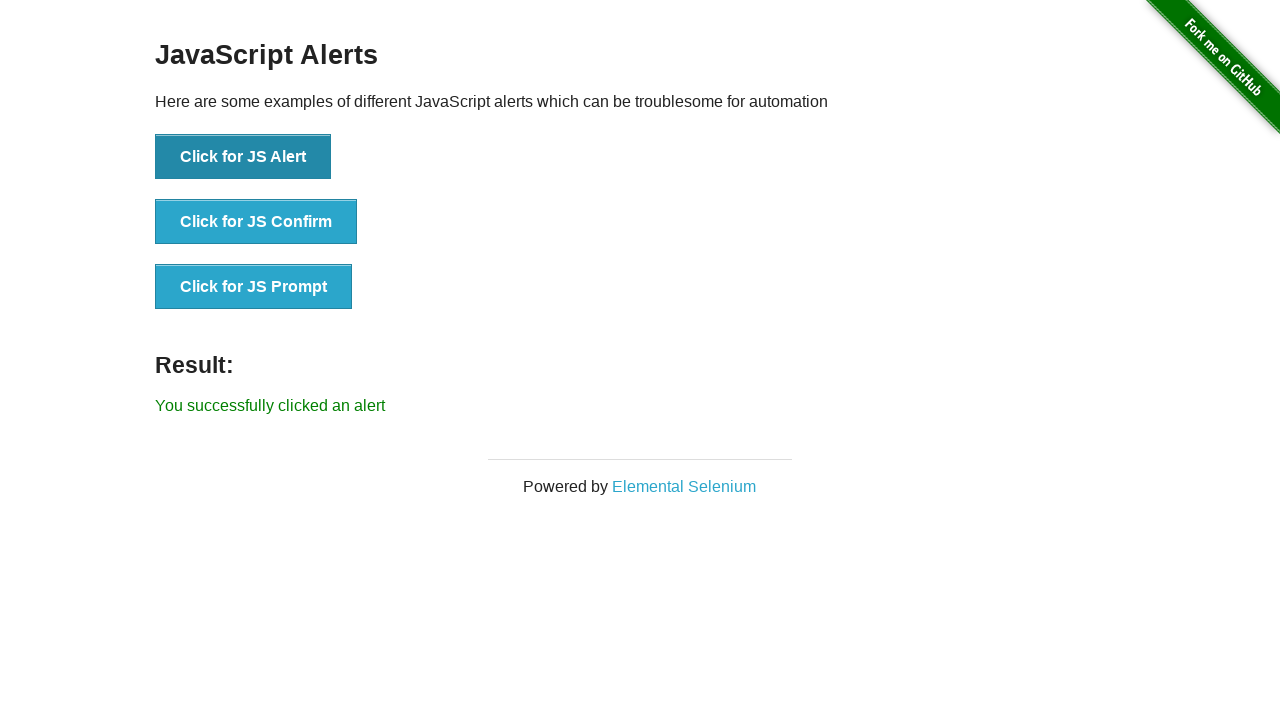

Waited for result message to appear
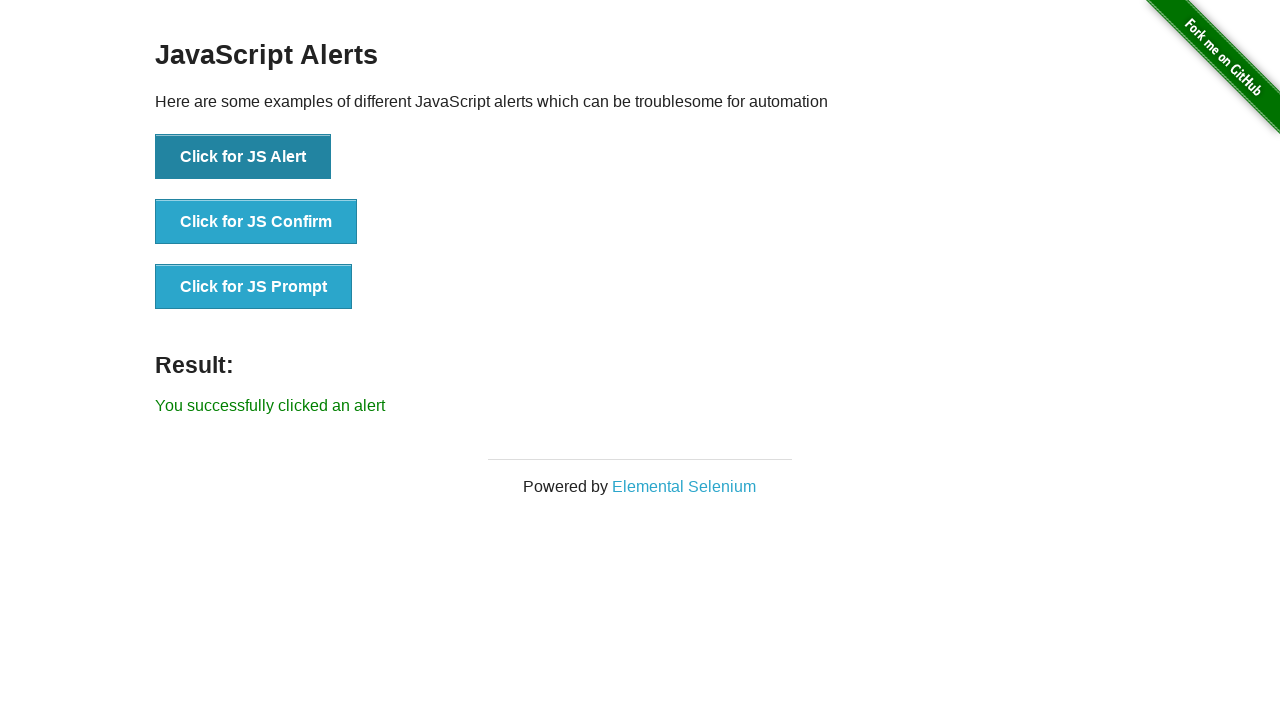

Retrieved result message text content
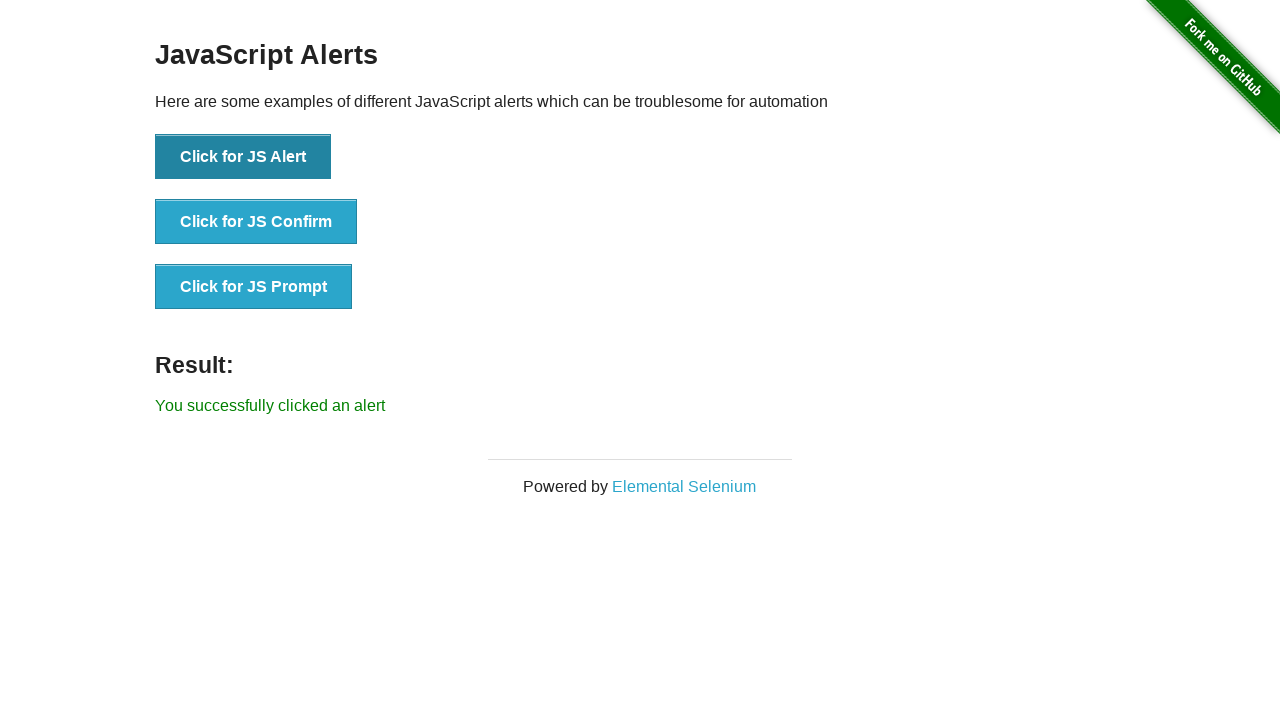

Verified result message matches expected success text
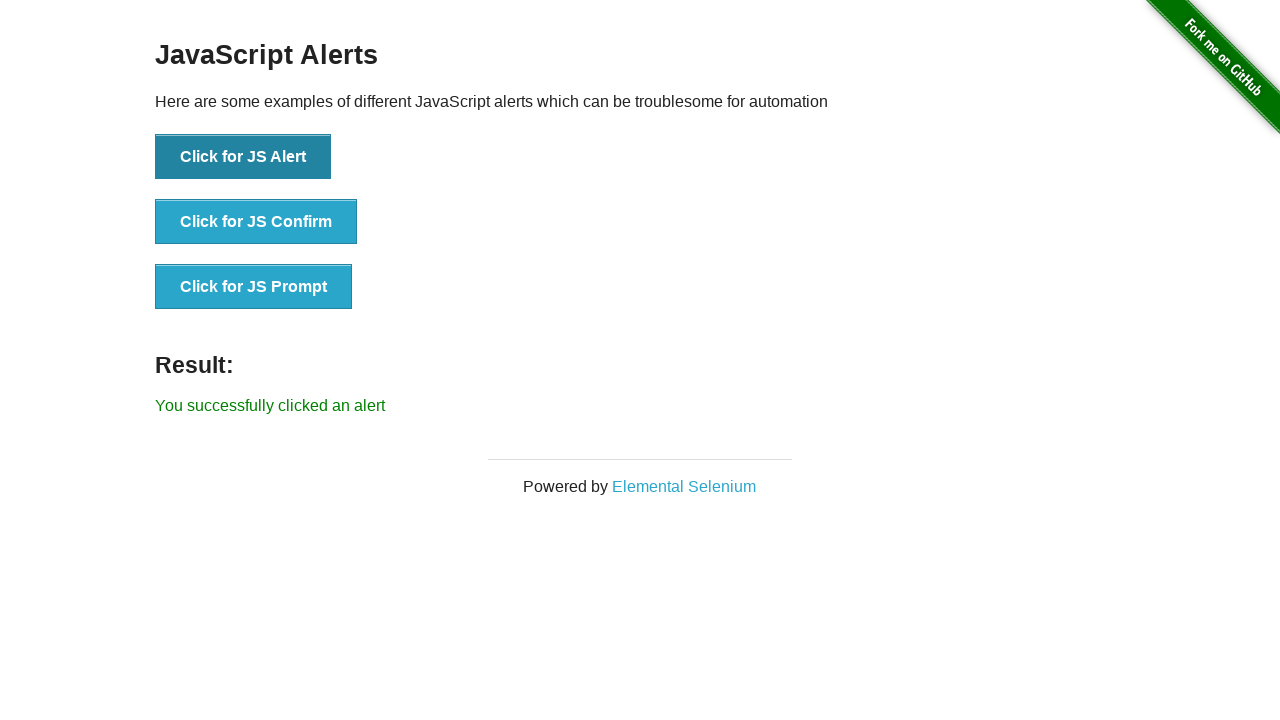

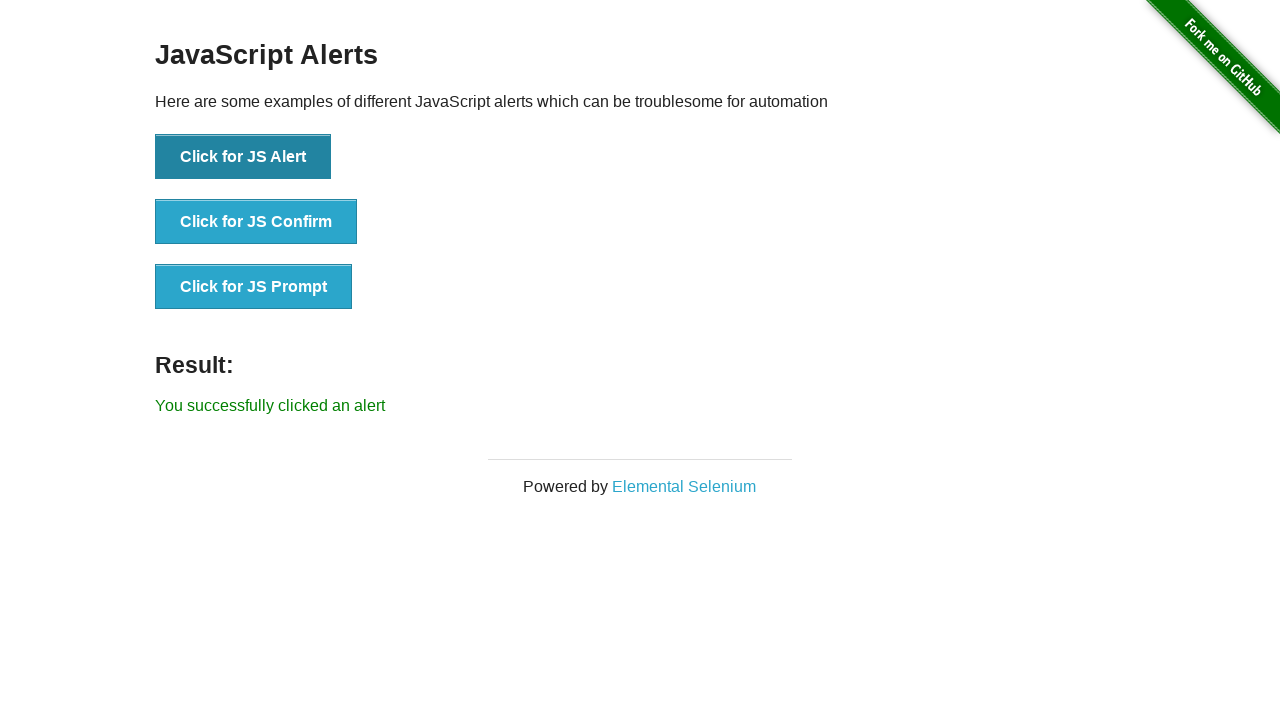